Tests dropdown selection functionality by navigating to a dropdown page and selecting an option by visible text

Starting URL: https://the-internet.herokuapp.com/dropdown

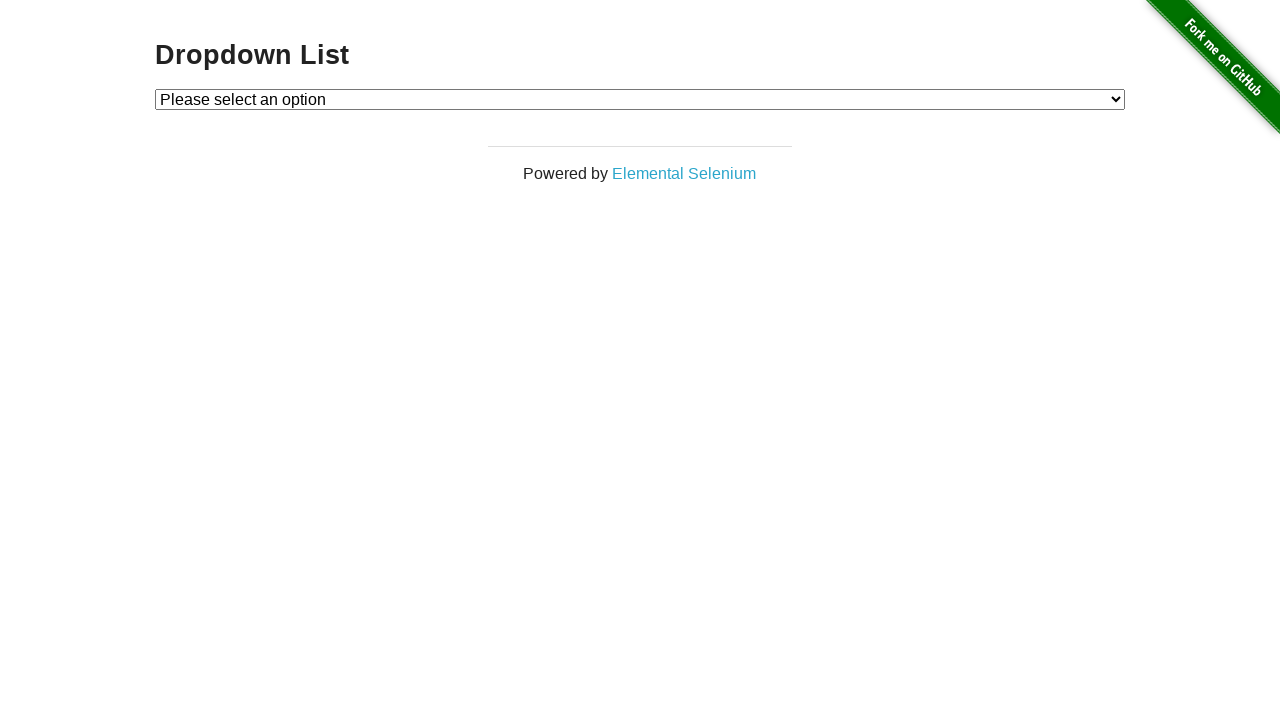

Selected 'Option 2' from the dropdown on #dropdown
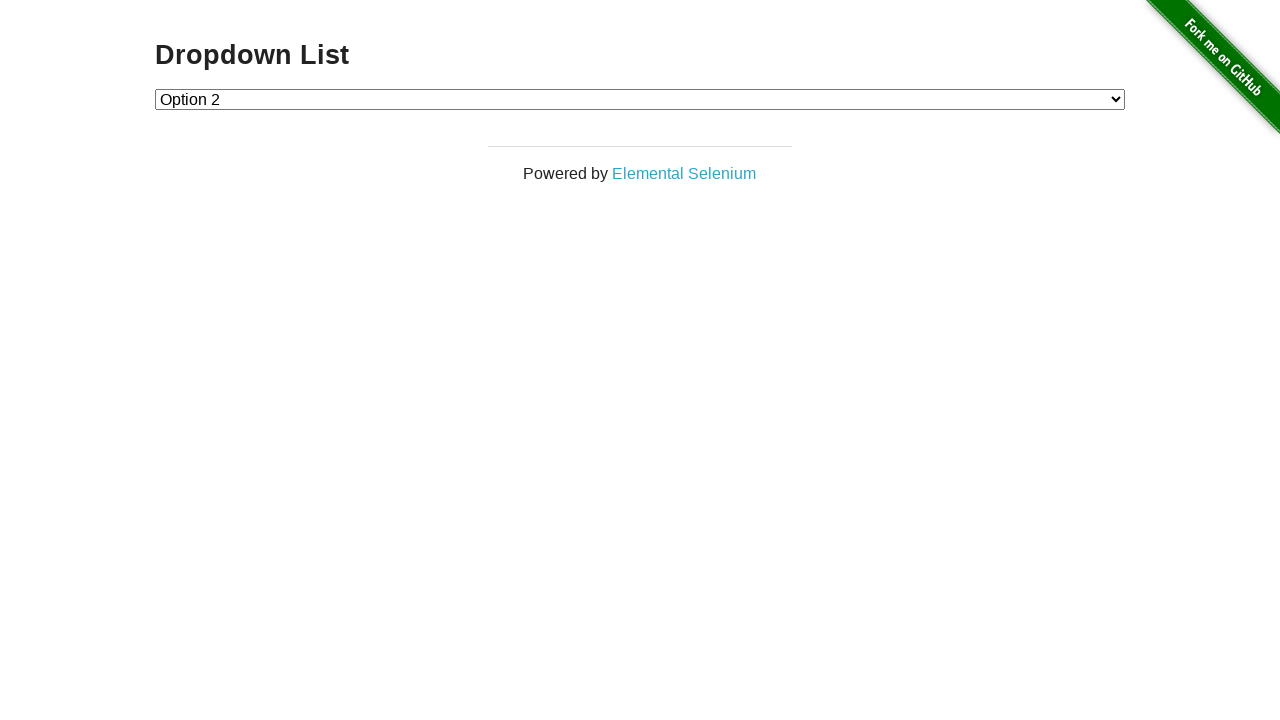

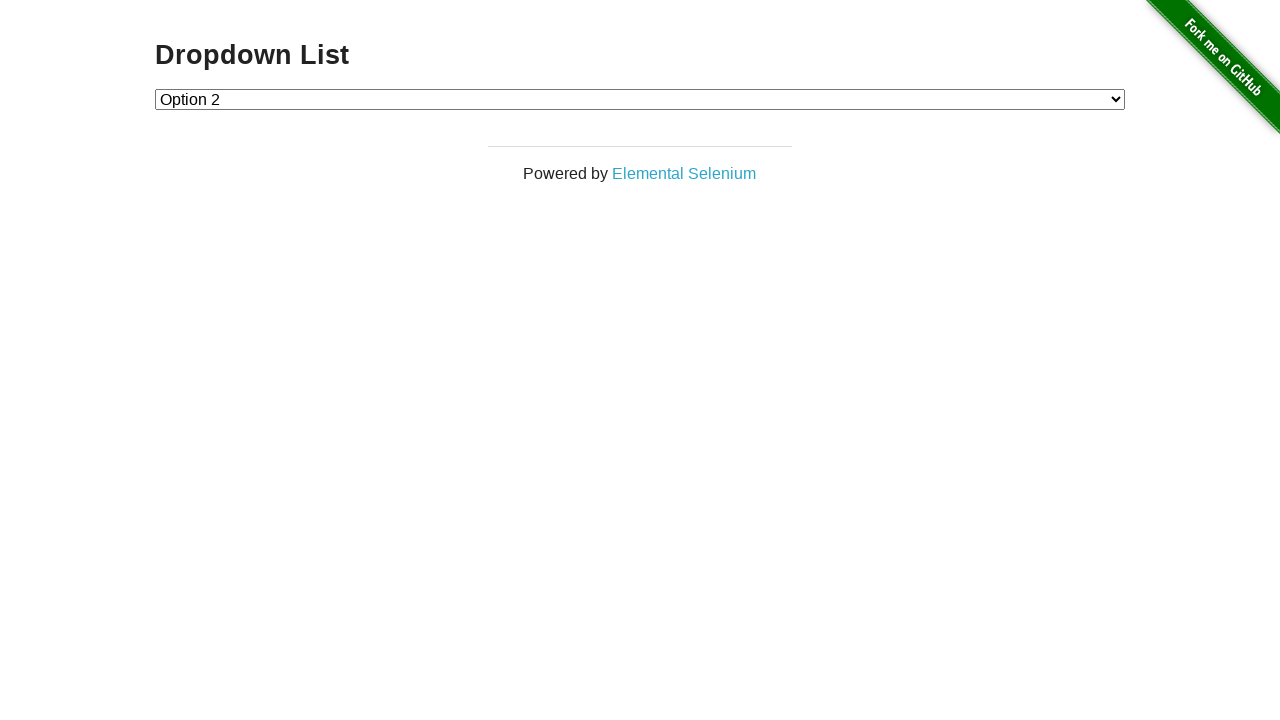